Tests the search functionality on instant-gaming.com by entering a game name in the search box and submitting the search

Starting URL: https://www.instant-gaming.com/

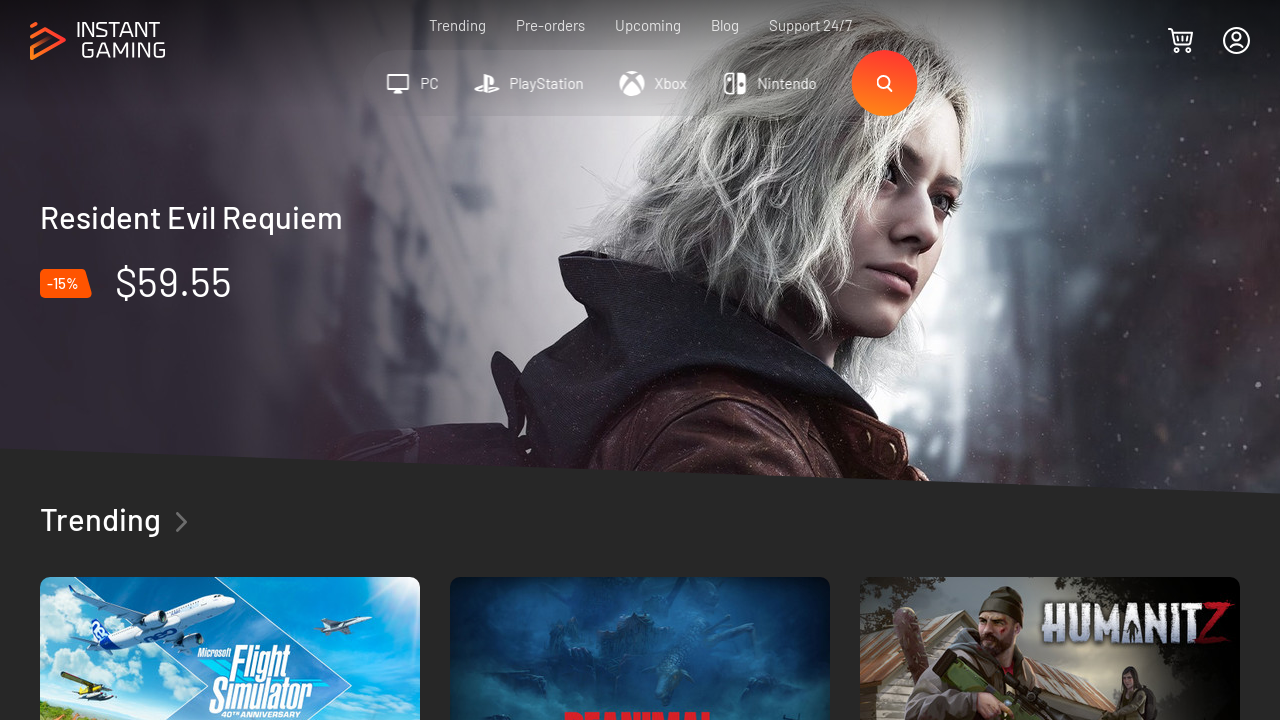

Filled search box with 'Cyberpunk 2077' on #ig-header-search-box-input
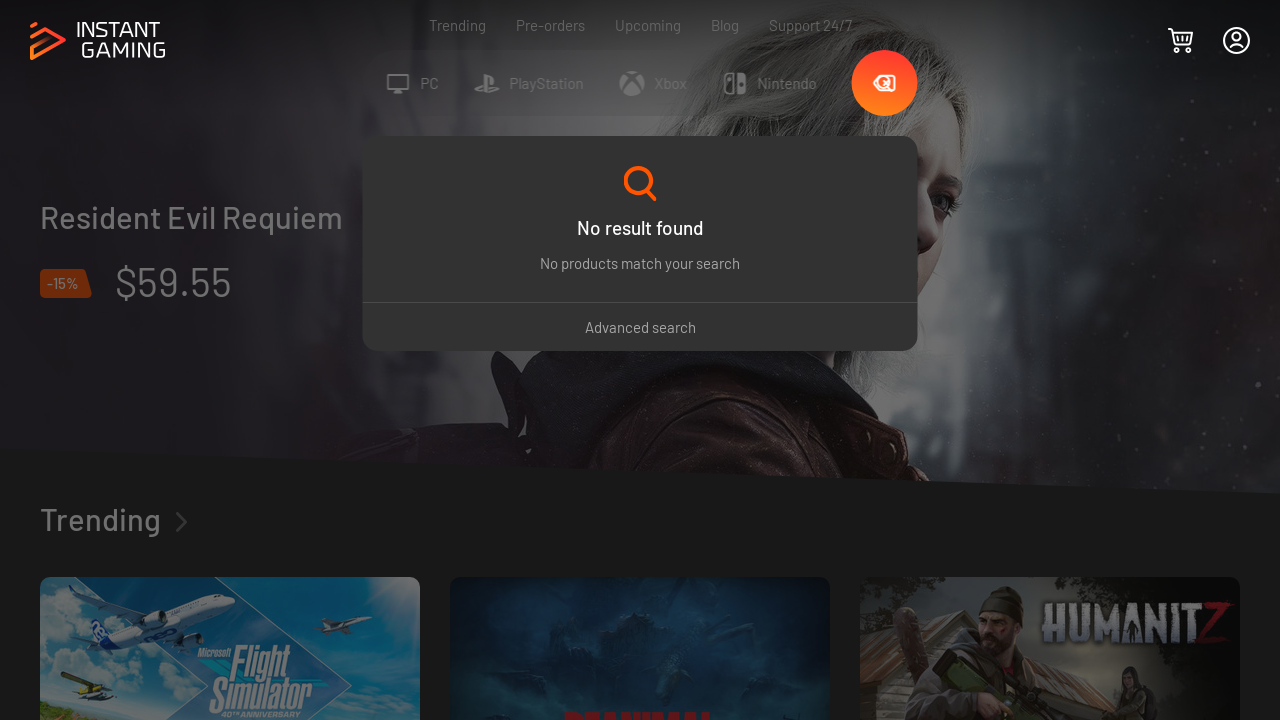

Pressed Enter to submit search on #ig-header-search-box-input
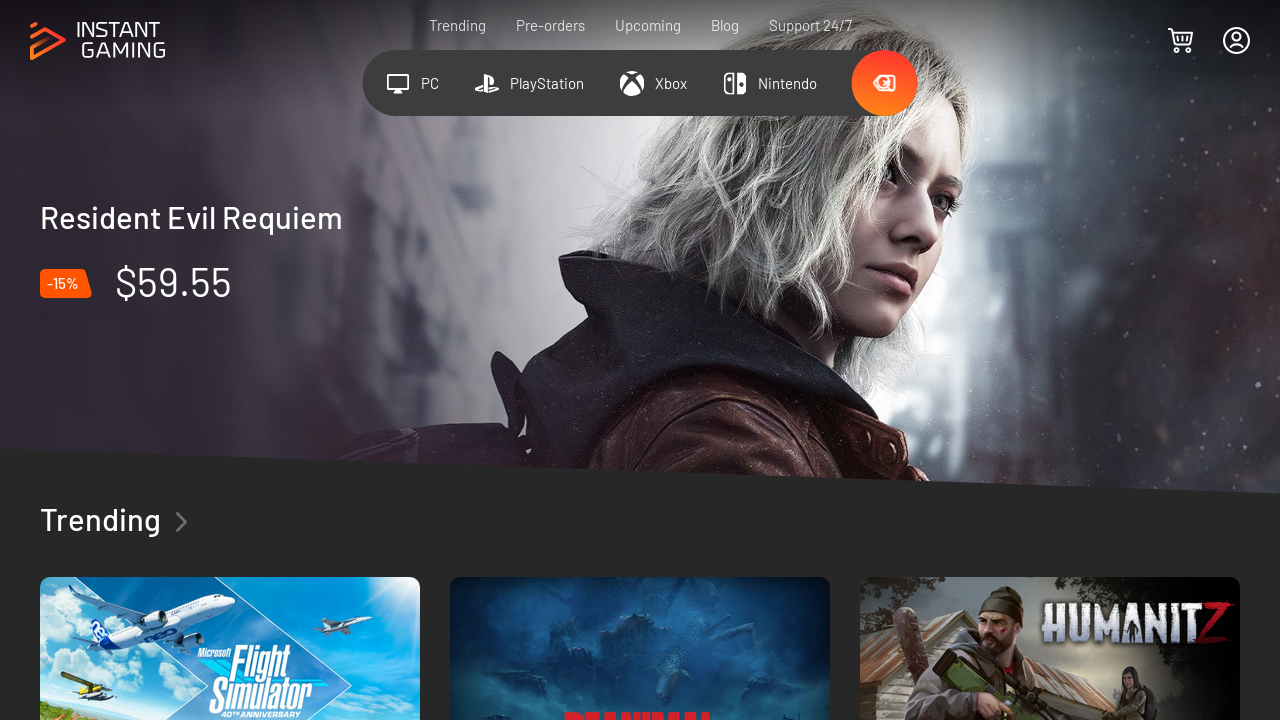

Search results loaded
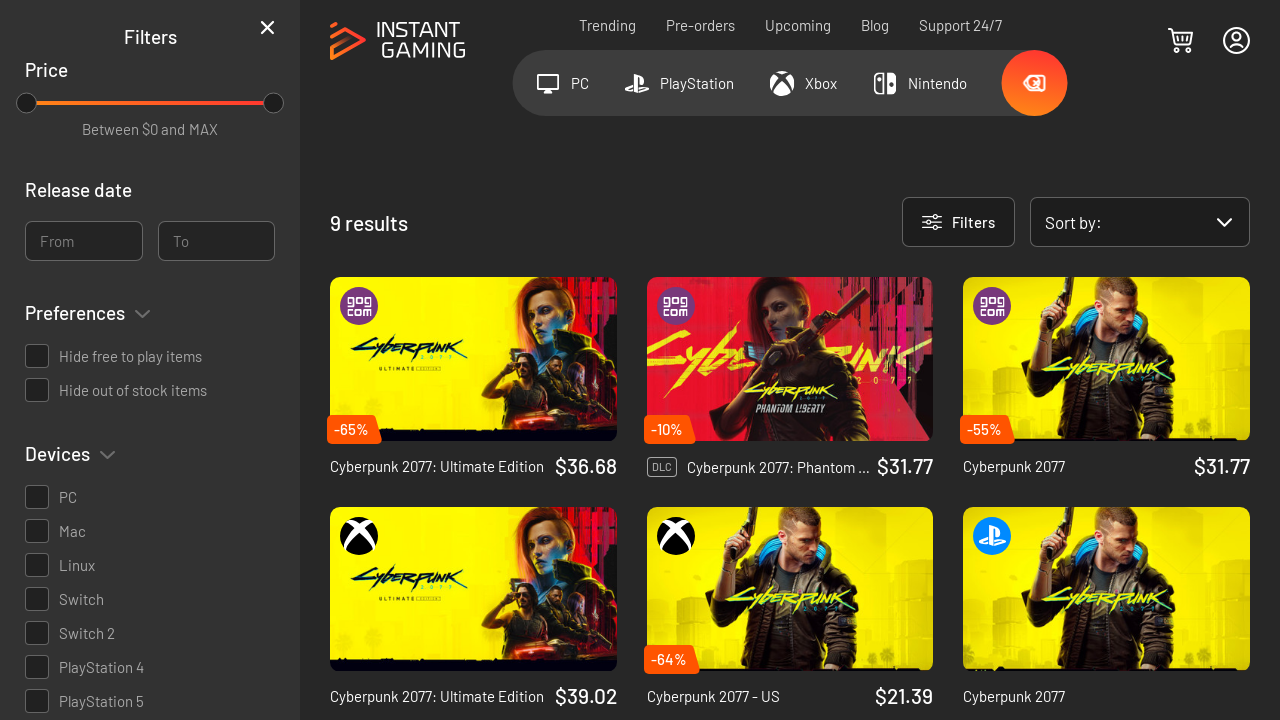

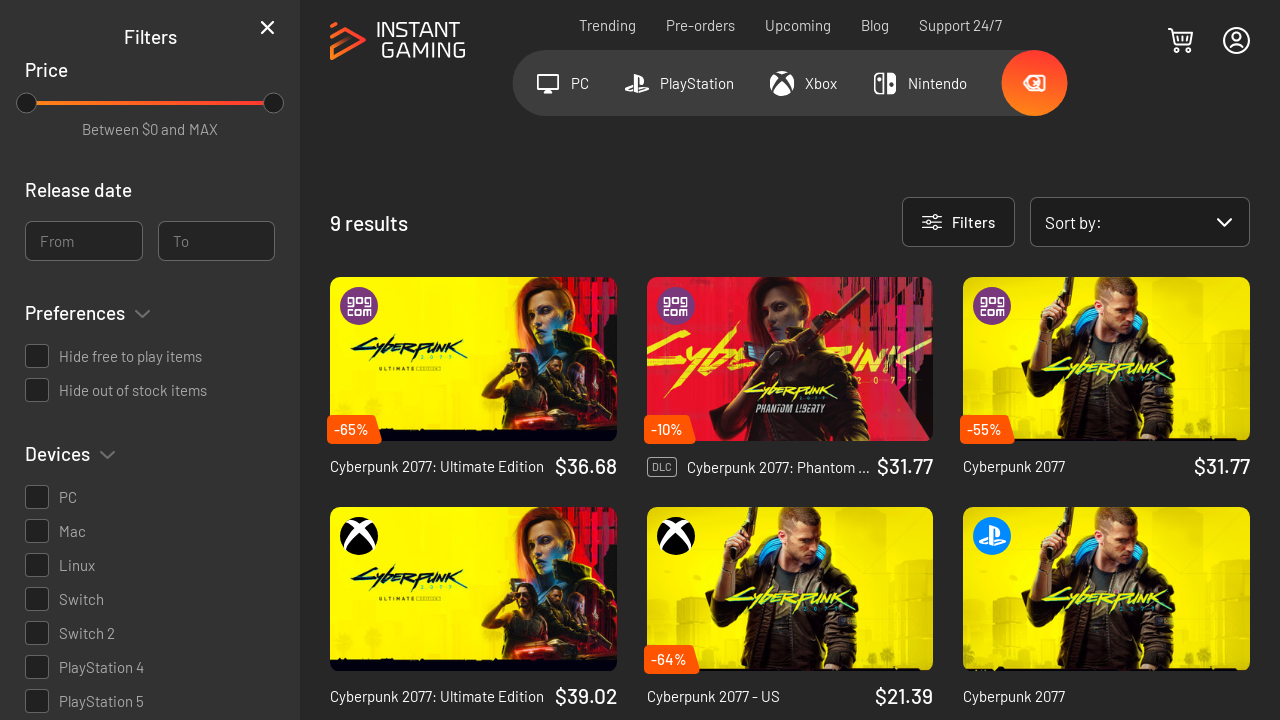